Tests back and forth navigation by clicking on "A/B Testing" link, verifying the page title, navigating back, and verifying the home page title

Starting URL: https://practice.cydeo.com

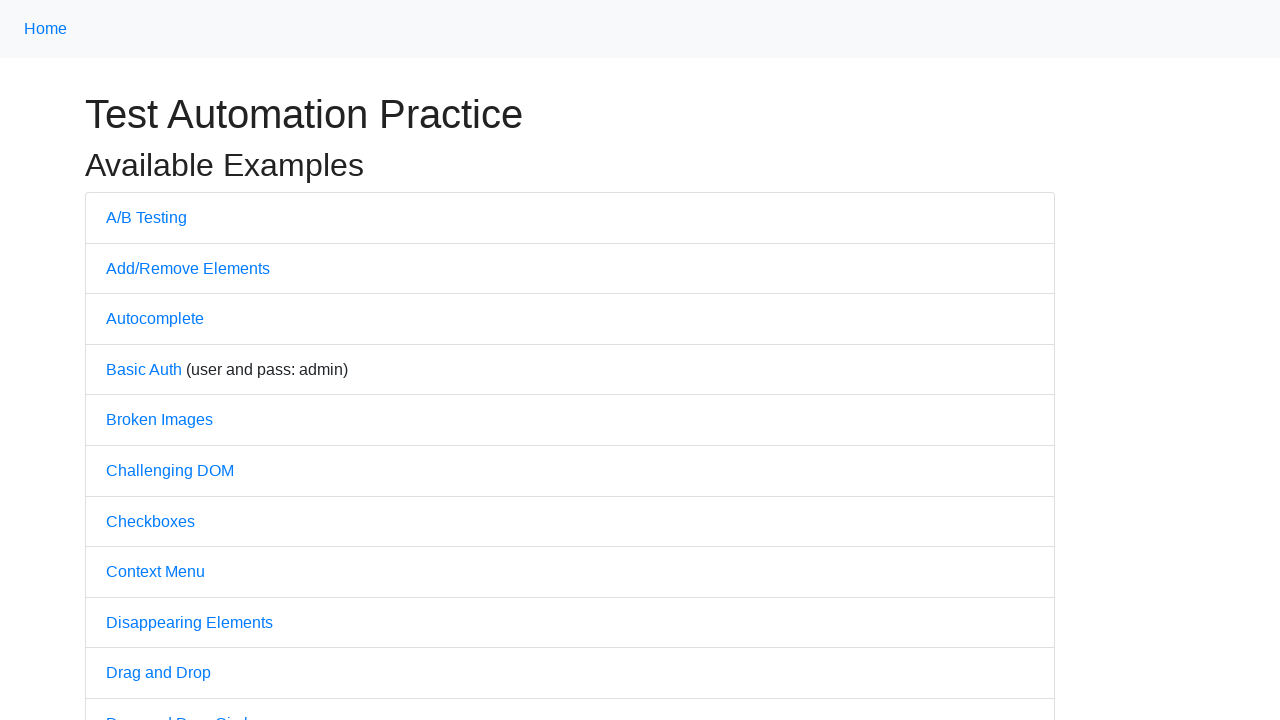

Clicked on 'A/B Testing' link at (146, 217) on text=A/B Testing
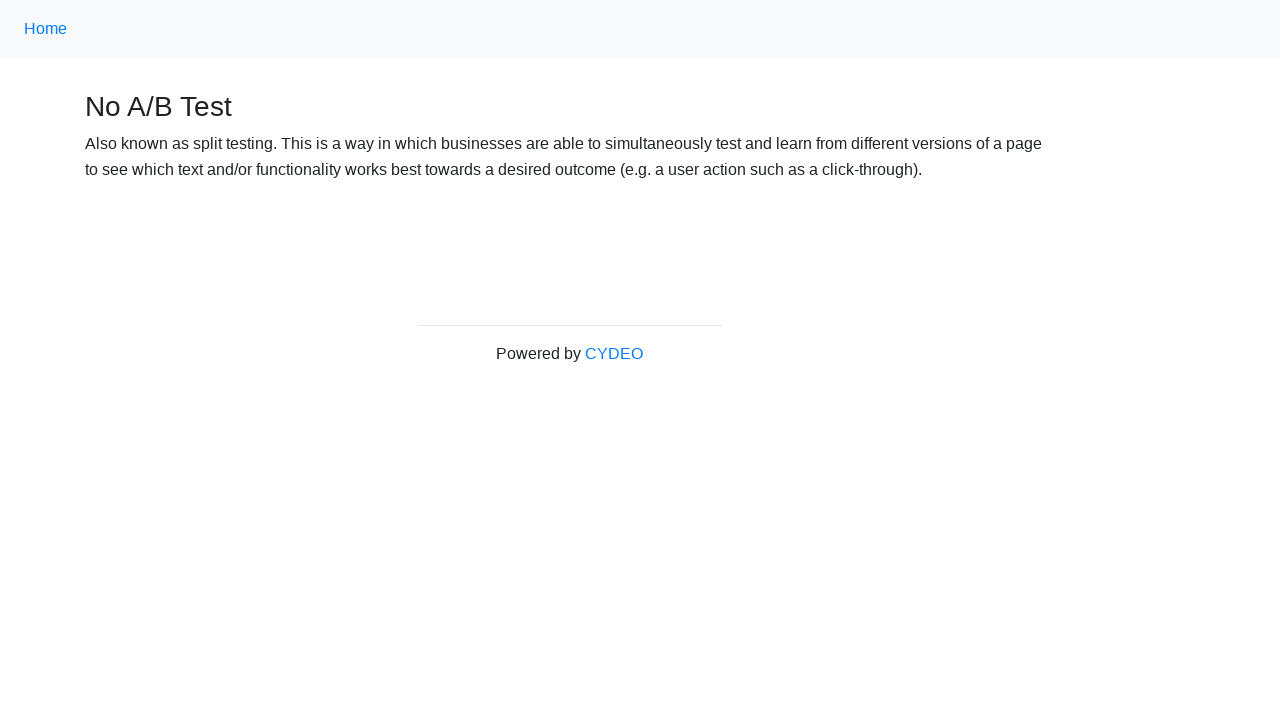

Verified page title is 'No A/B Test'
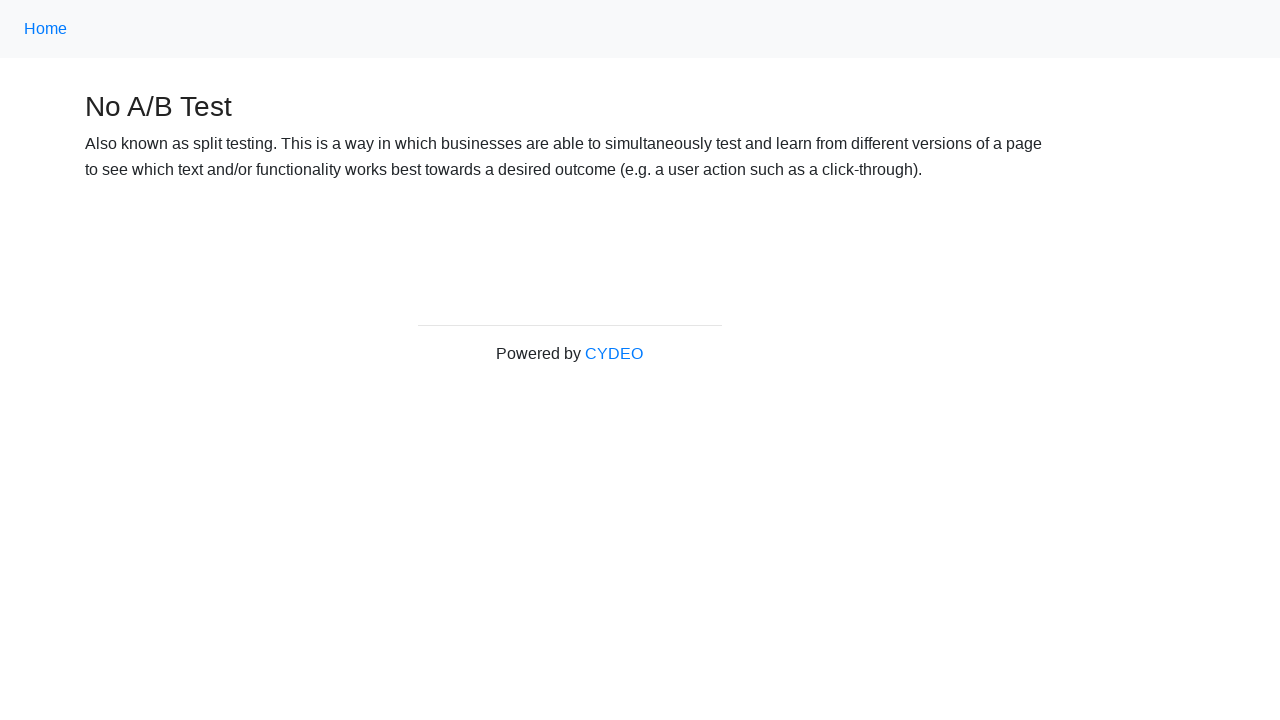

Navigated back to home page
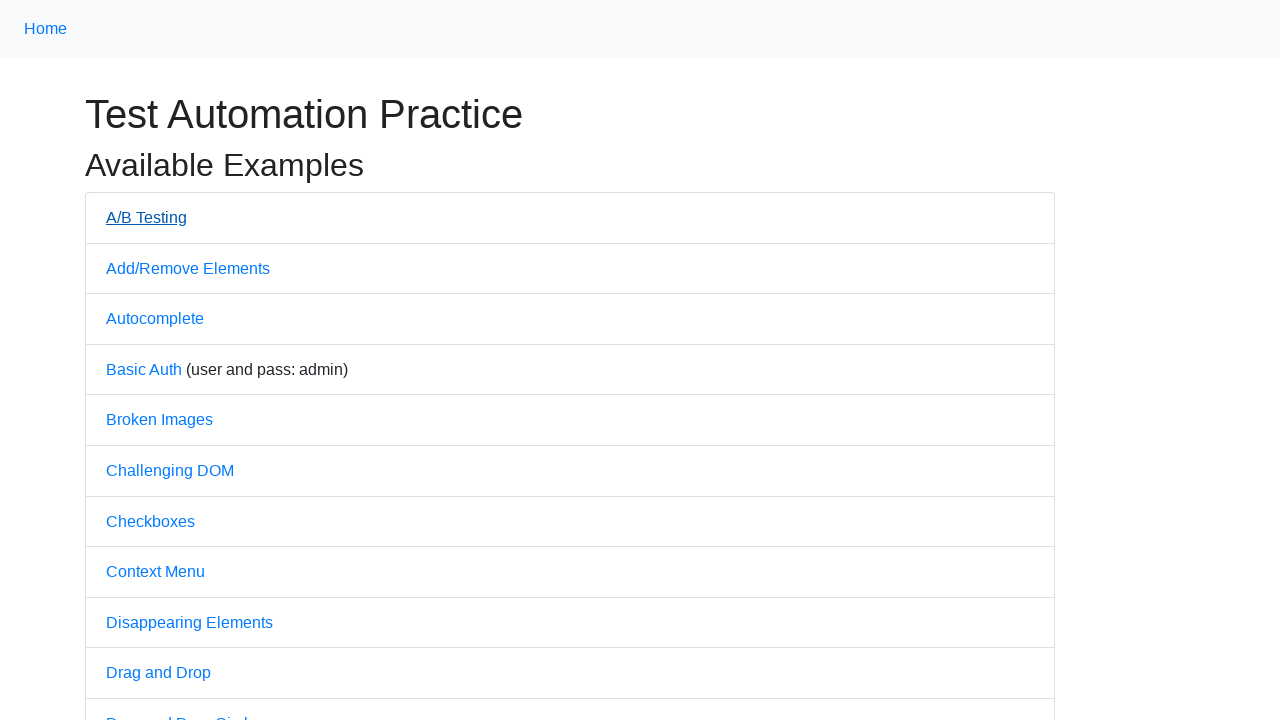

Verified home page title is 'Practice'
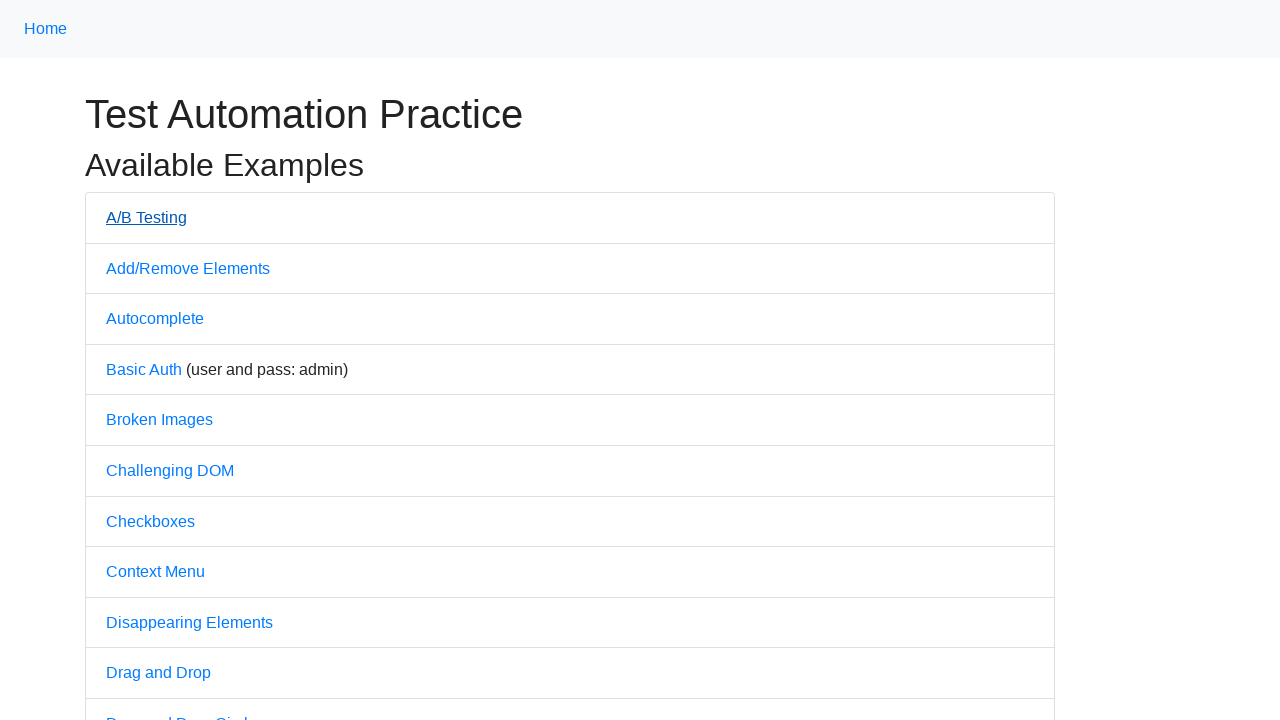

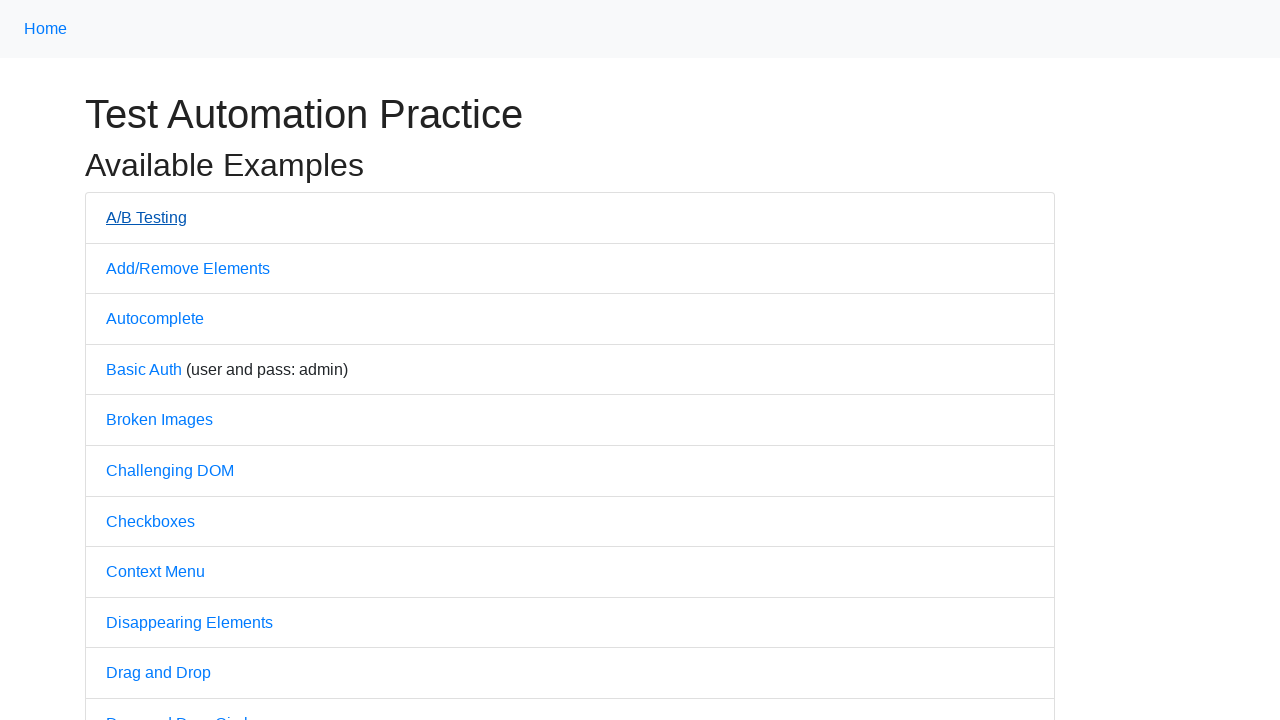